Tests hidden layers functionality by clicking a green button twice, expecting the second click to fail due to overlapping elements

Starting URL: http://www.uitestingplayground.com/hiddenlayers

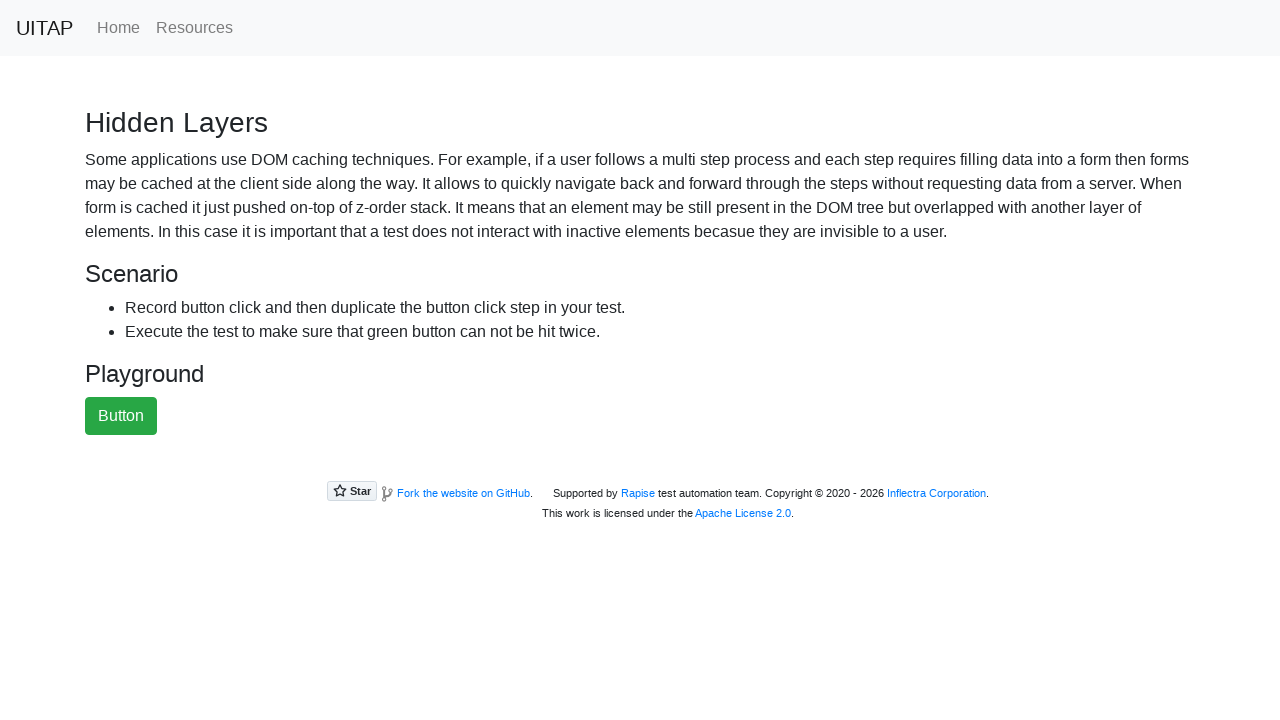

Navigated to hidden layers test page
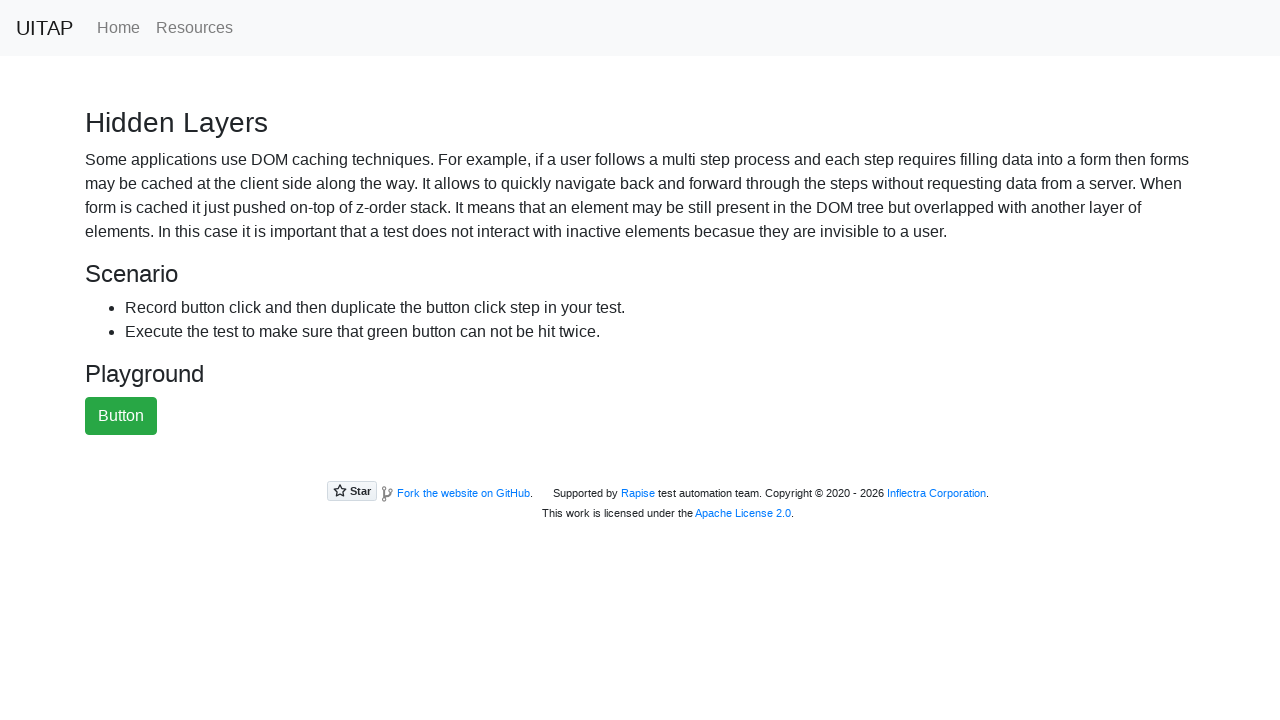

Clicked green button for the first time at (121, 416) on #greenButton
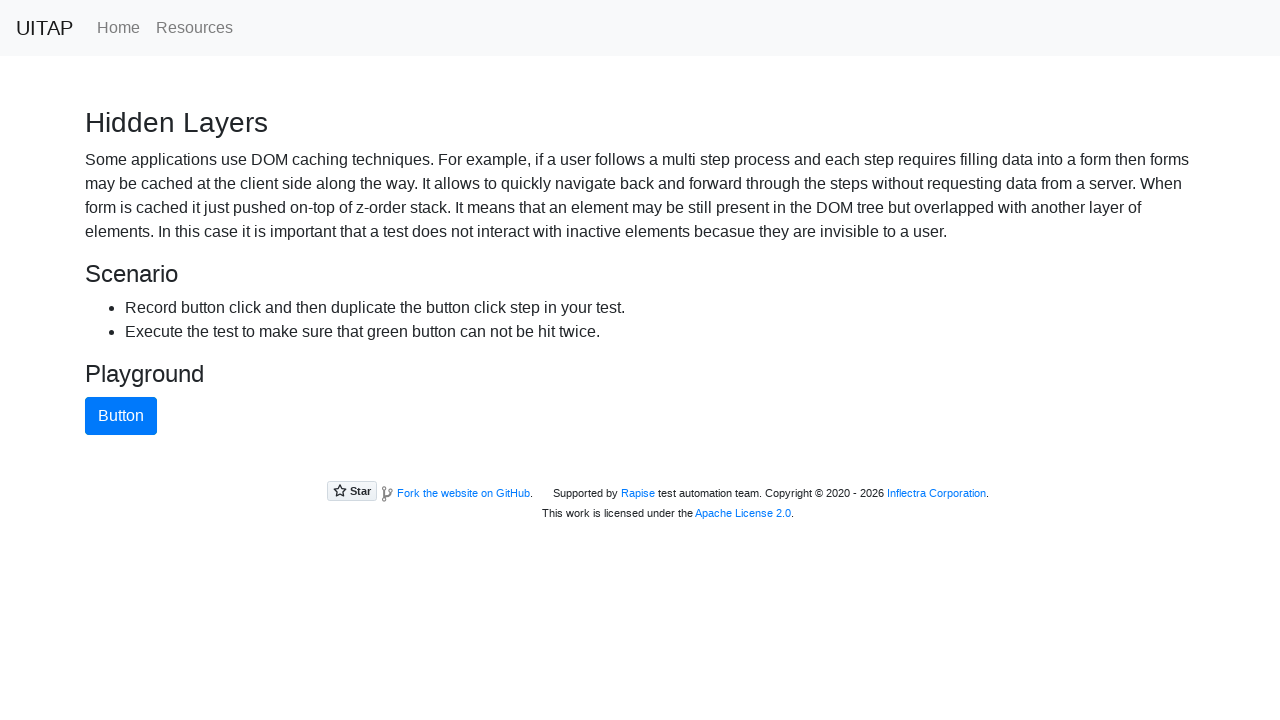

Second click on green button failed as expected due to overlapping element at (121, 416) on #greenButton
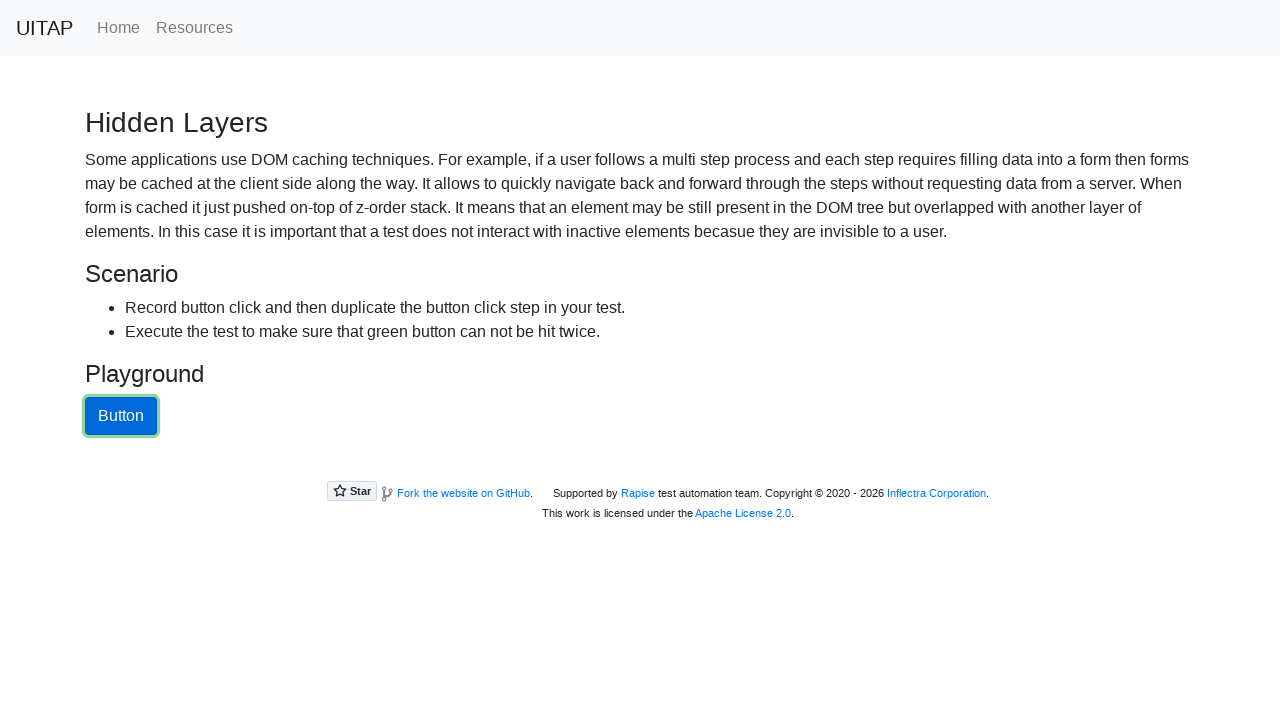

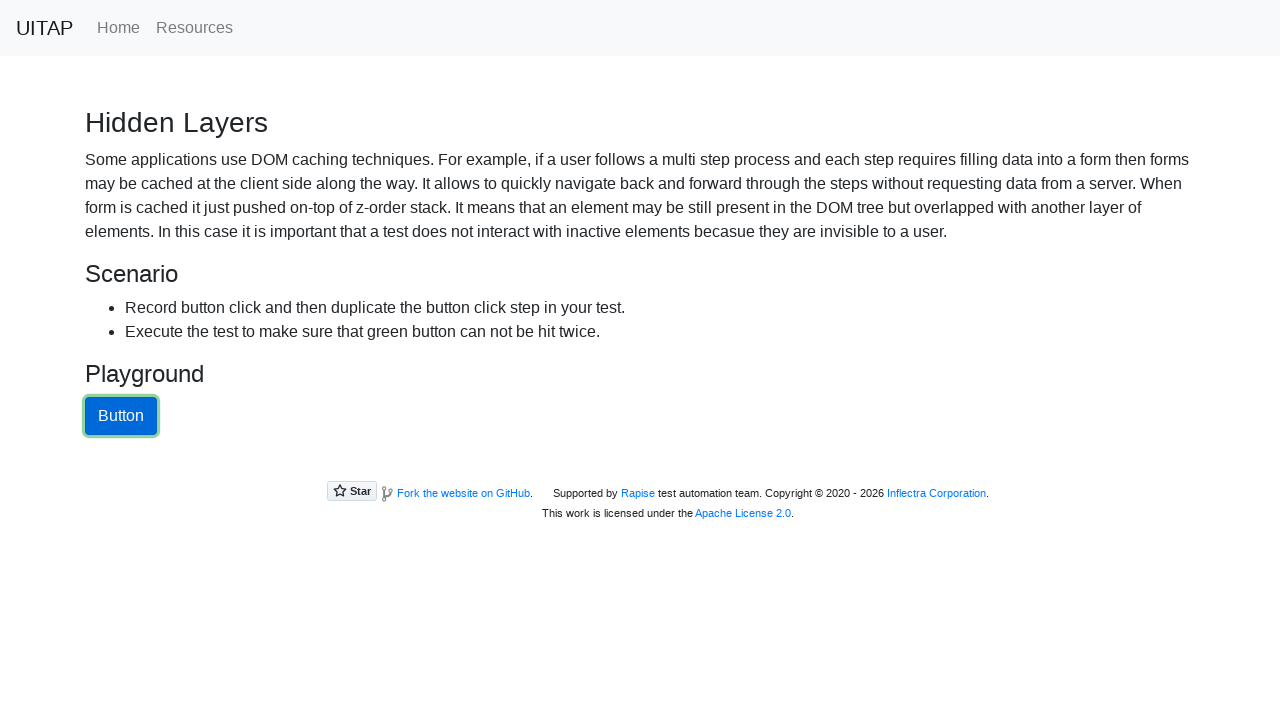